Tests keyboard shortcut functionality by pressing ALT+F1 to trigger a dialog and then pressing ESCAPE to dismiss it

Starting URL: https://www.jqueryscript.net/demo/keyboard-shortcut-handling/

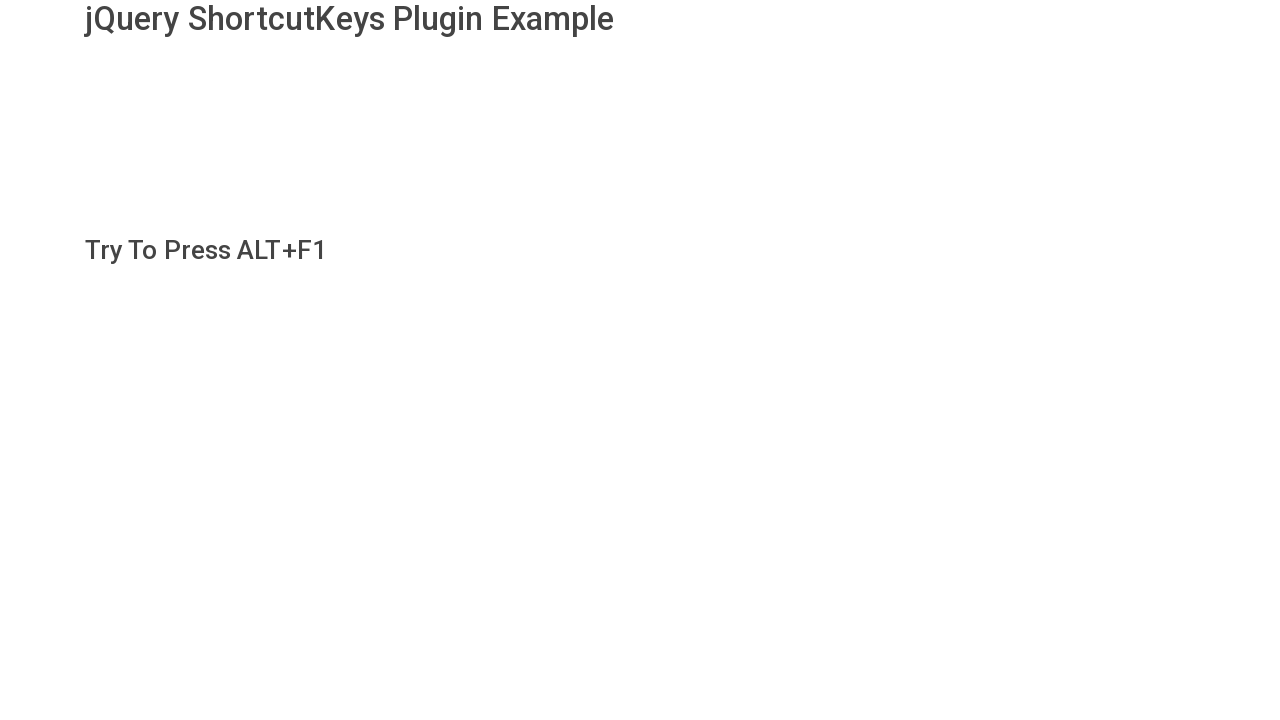

Navigated to keyboard shortcut handling demo page
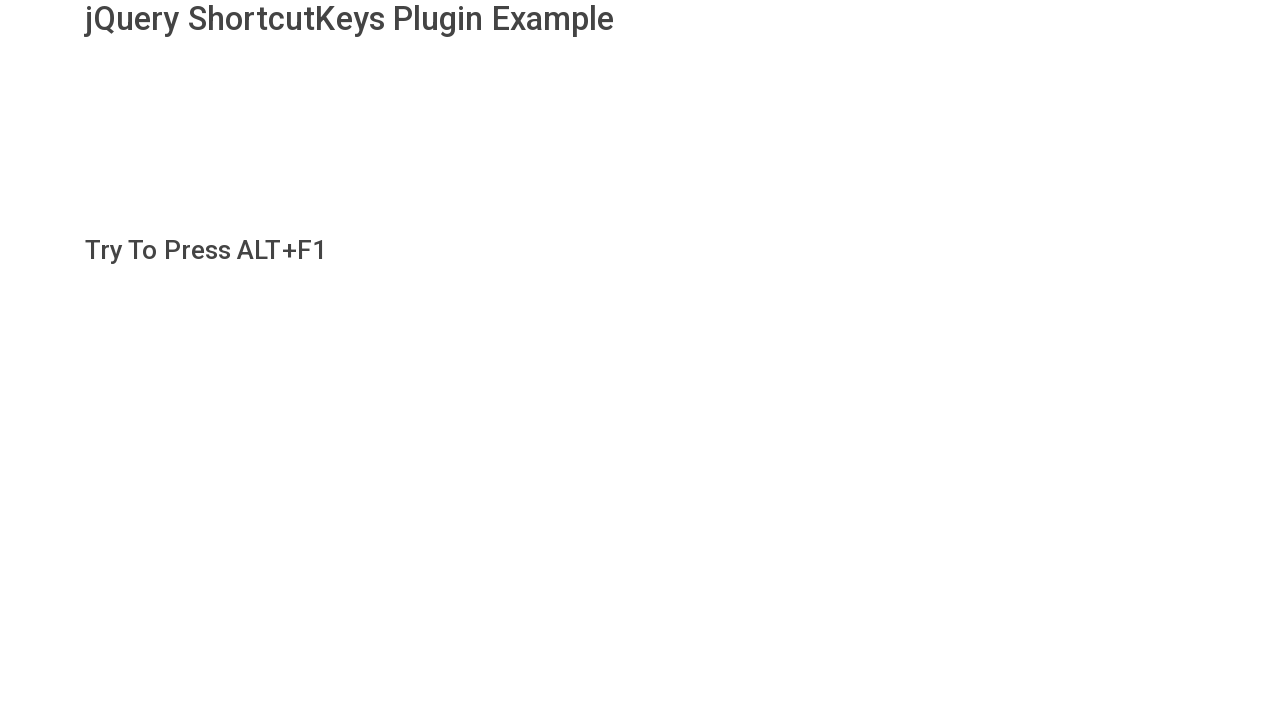

Pressed ALT+F1 keyboard shortcut to trigger dialog
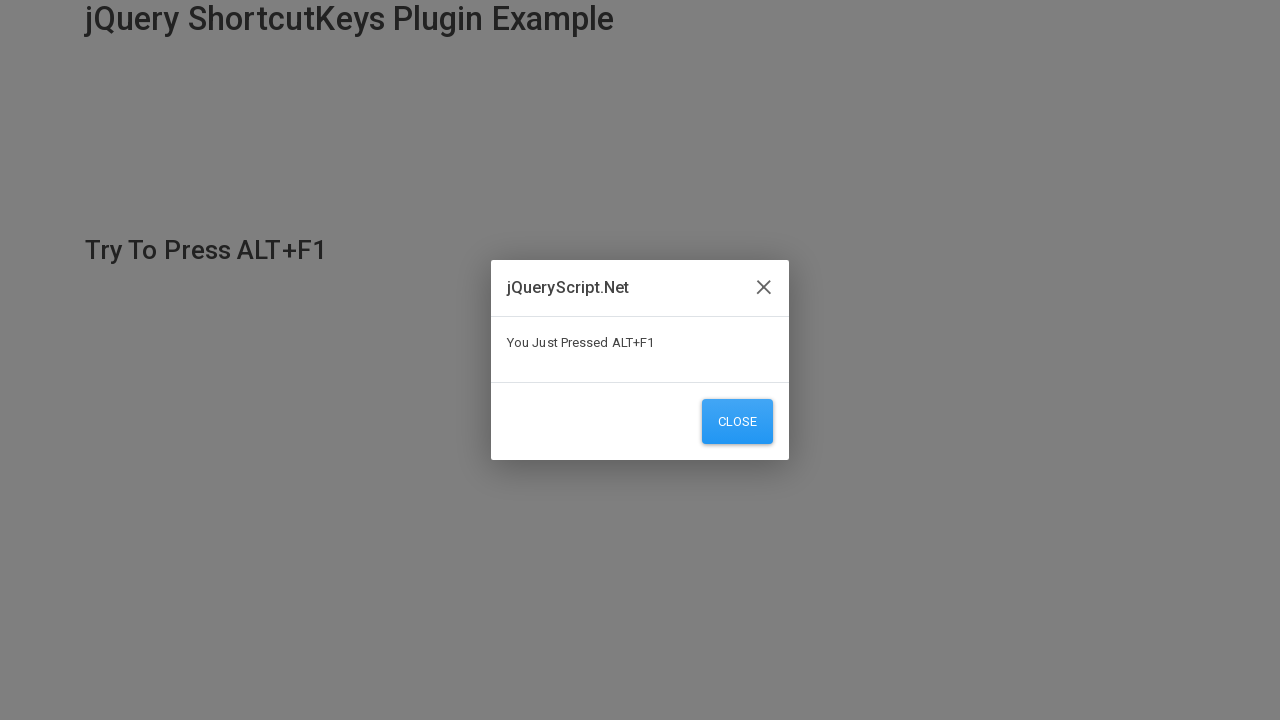

Waited 2 seconds for dialog to appear
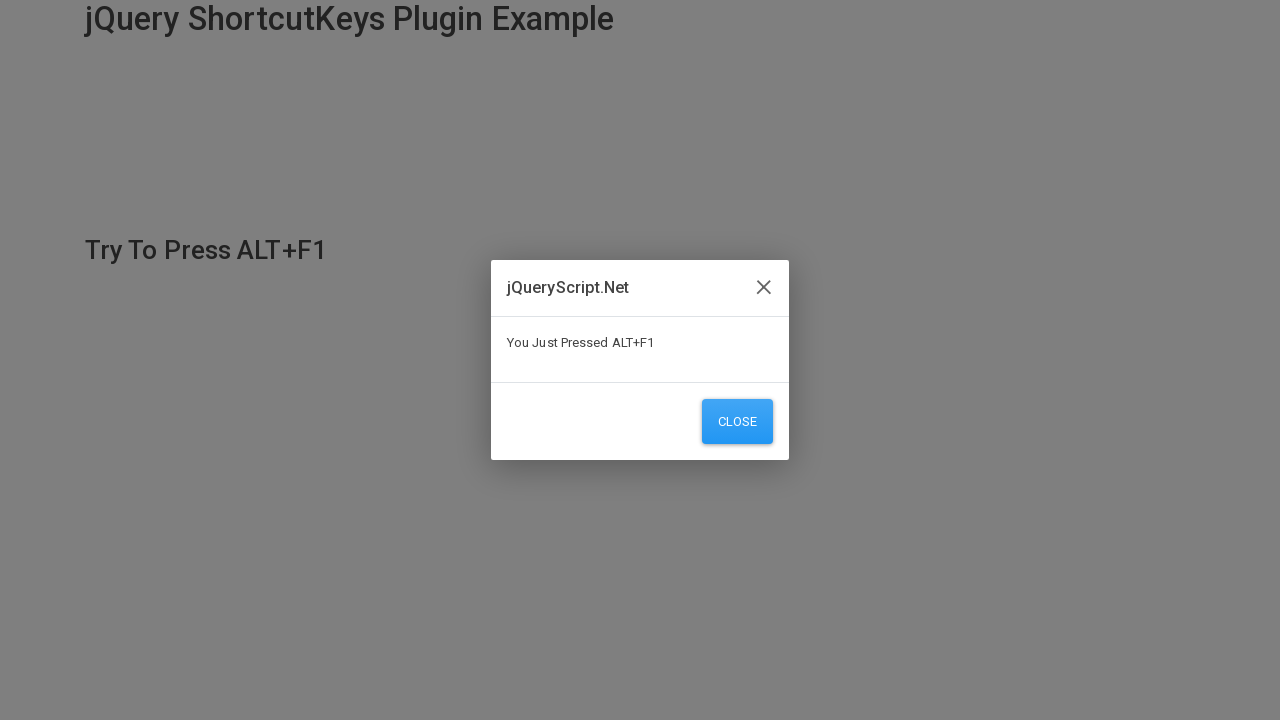

Pressed ESCAPE to dismiss the dialog
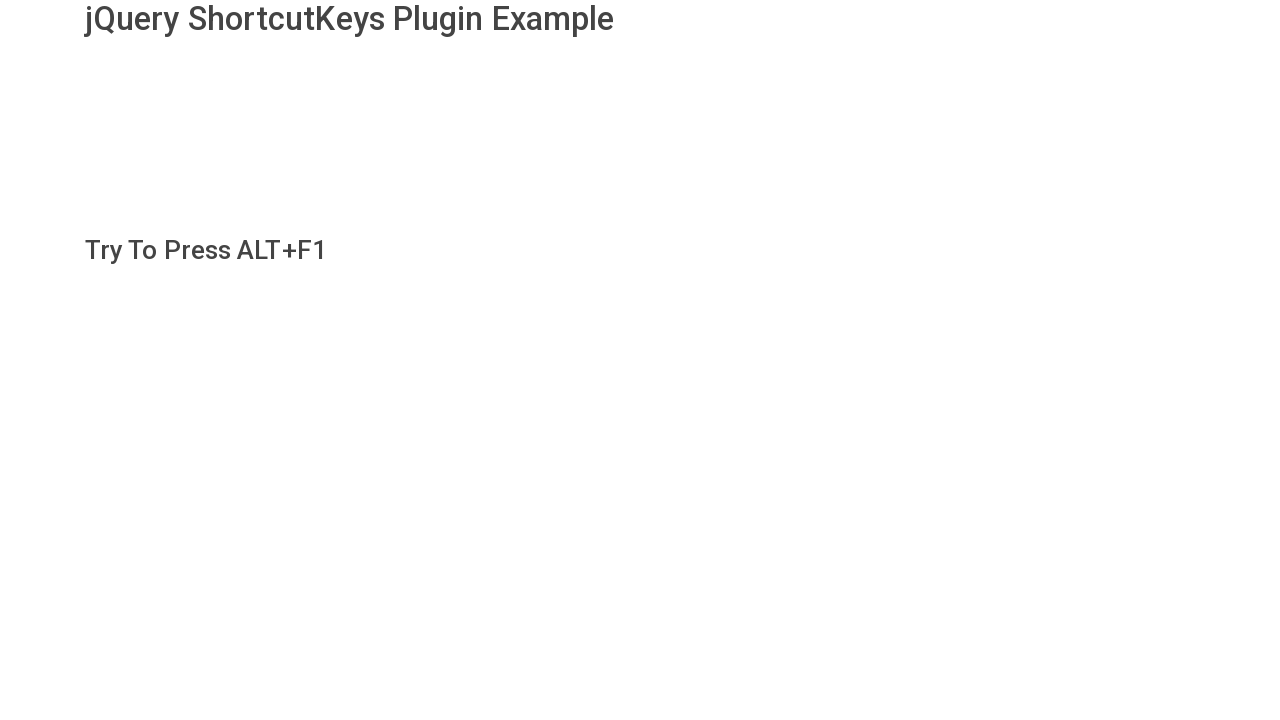

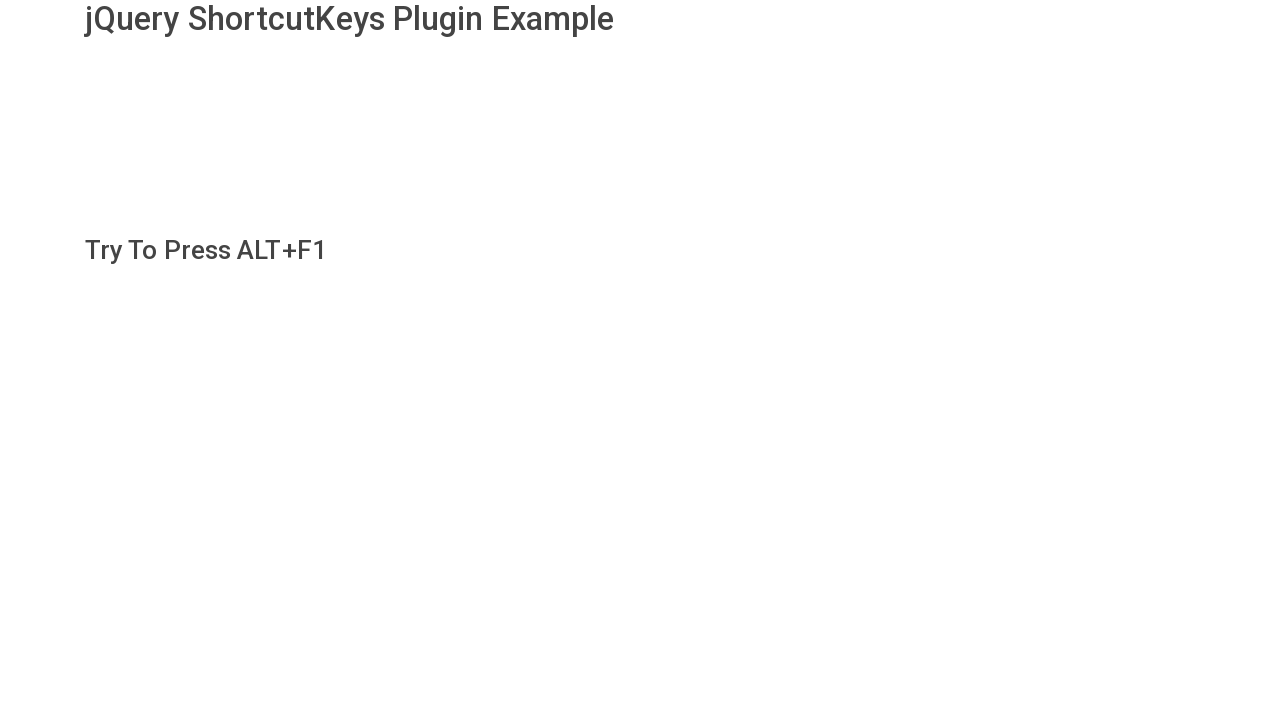